Tests handling a simple JavaScript alert by clicking a button to trigger the alert, waiting for it to appear, and accepting it by clicking OK

Starting URL: https://the-internet.herokuapp.com/javascript_alerts

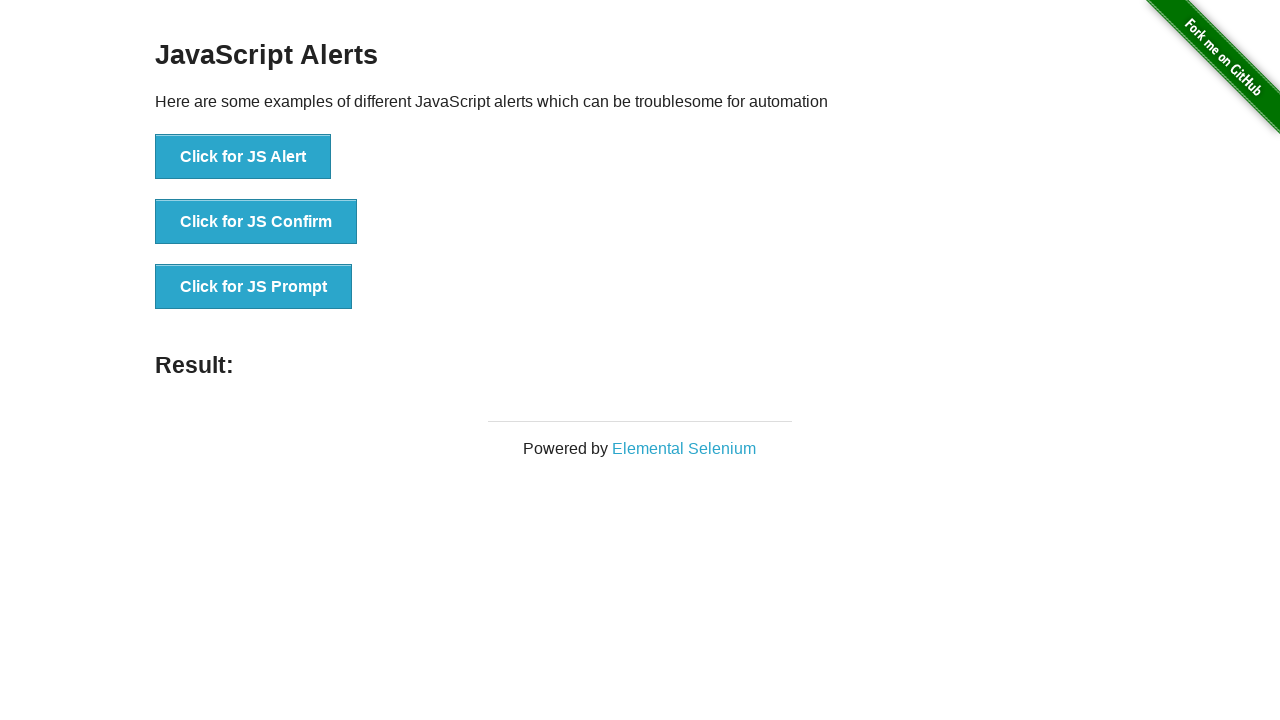

Clicked button to trigger JavaScript alert at (243, 157) on xpath=//button[text()='Click for JS Alert']
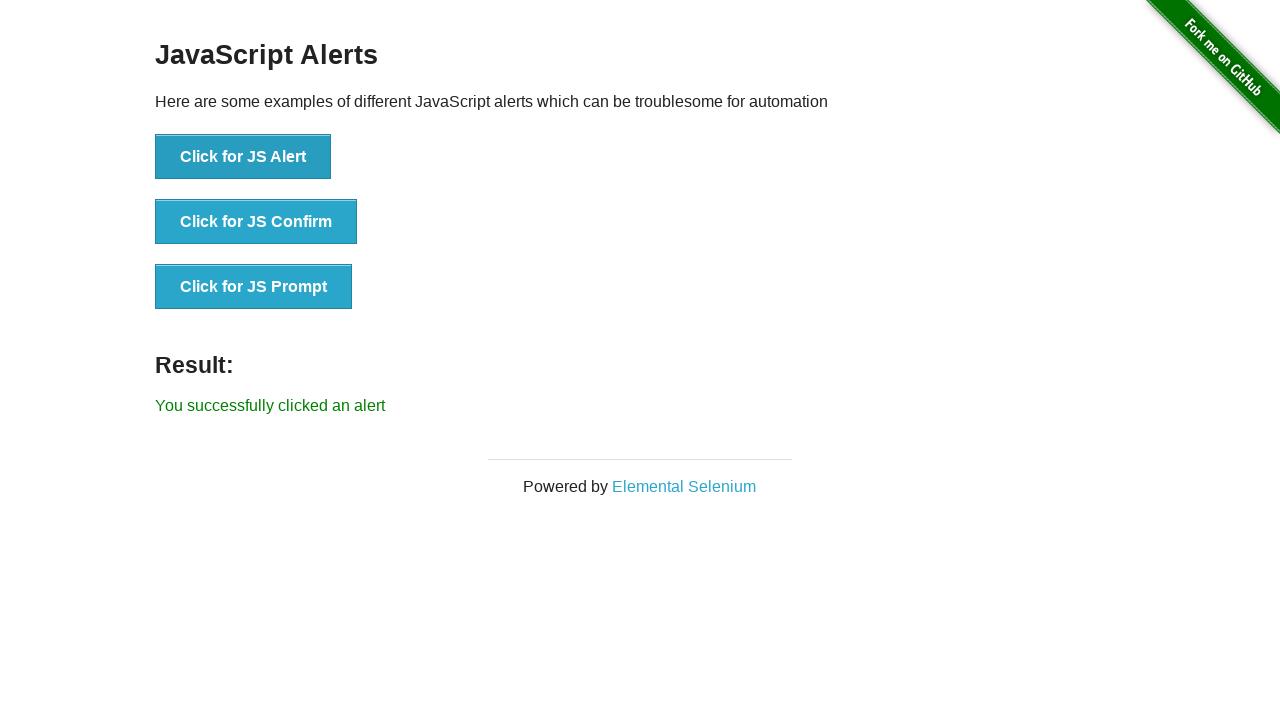

Set up dialog handler to accept alerts
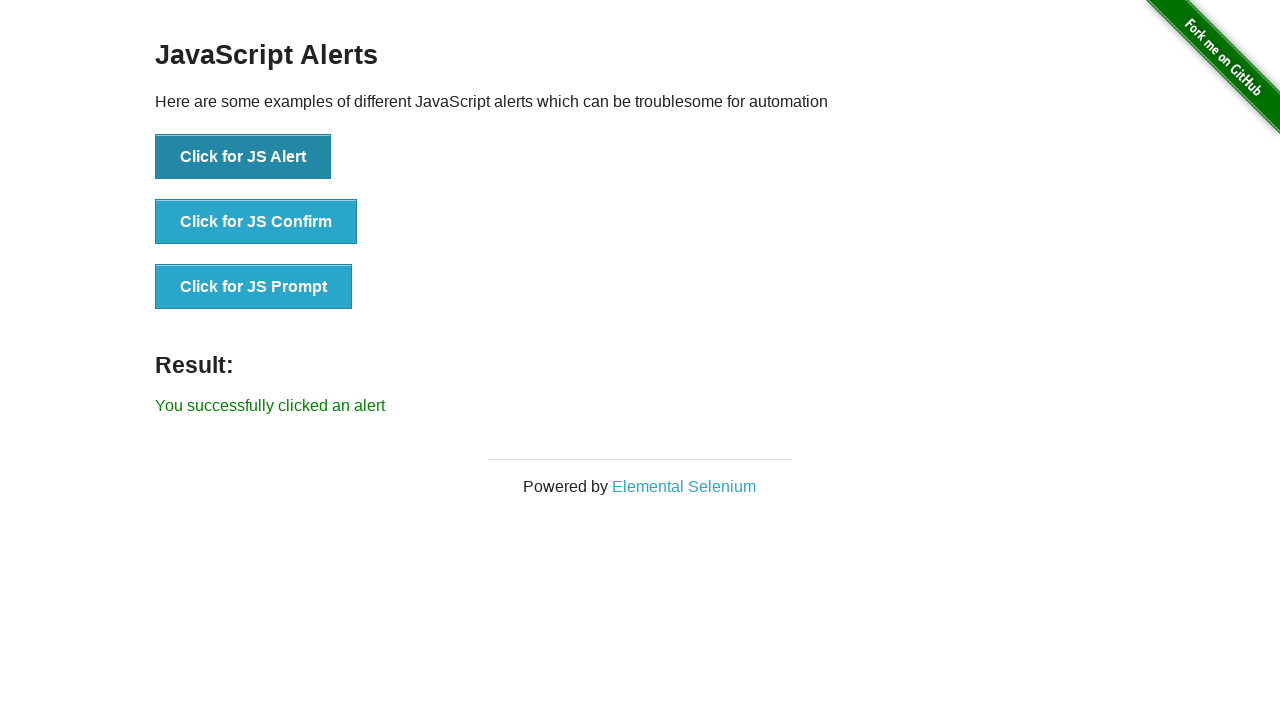

Alert result message appeared on page
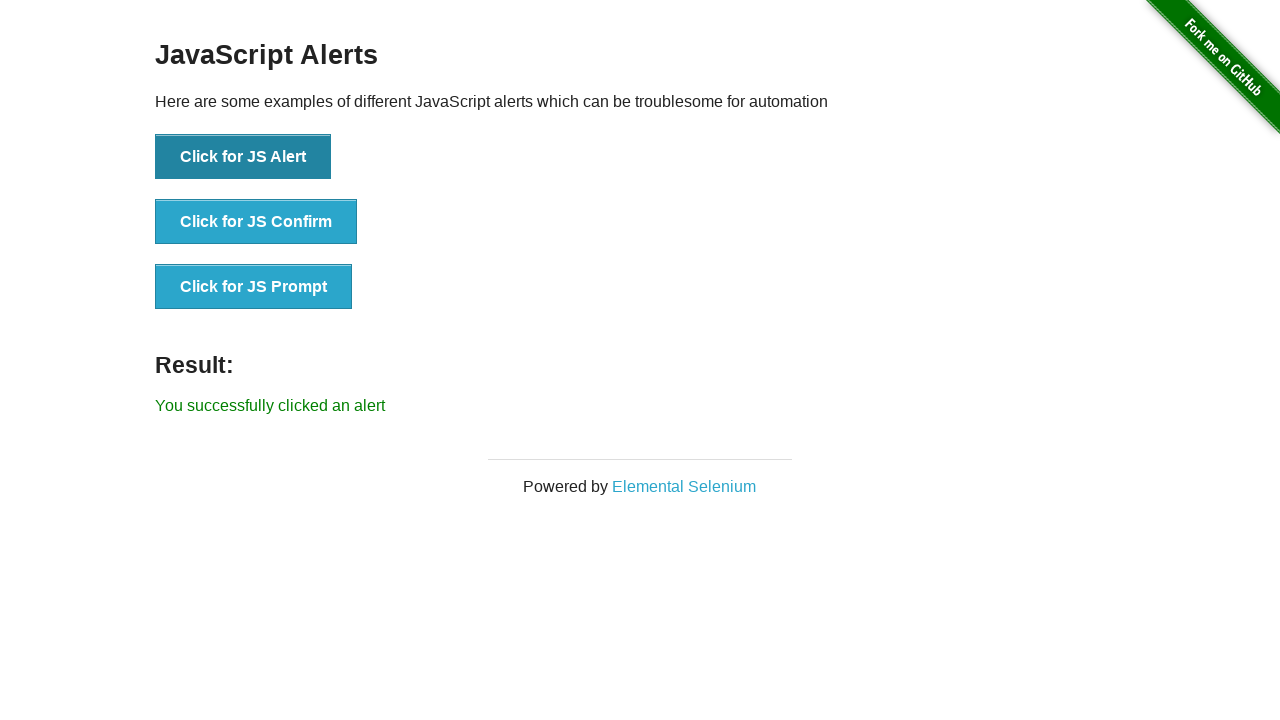

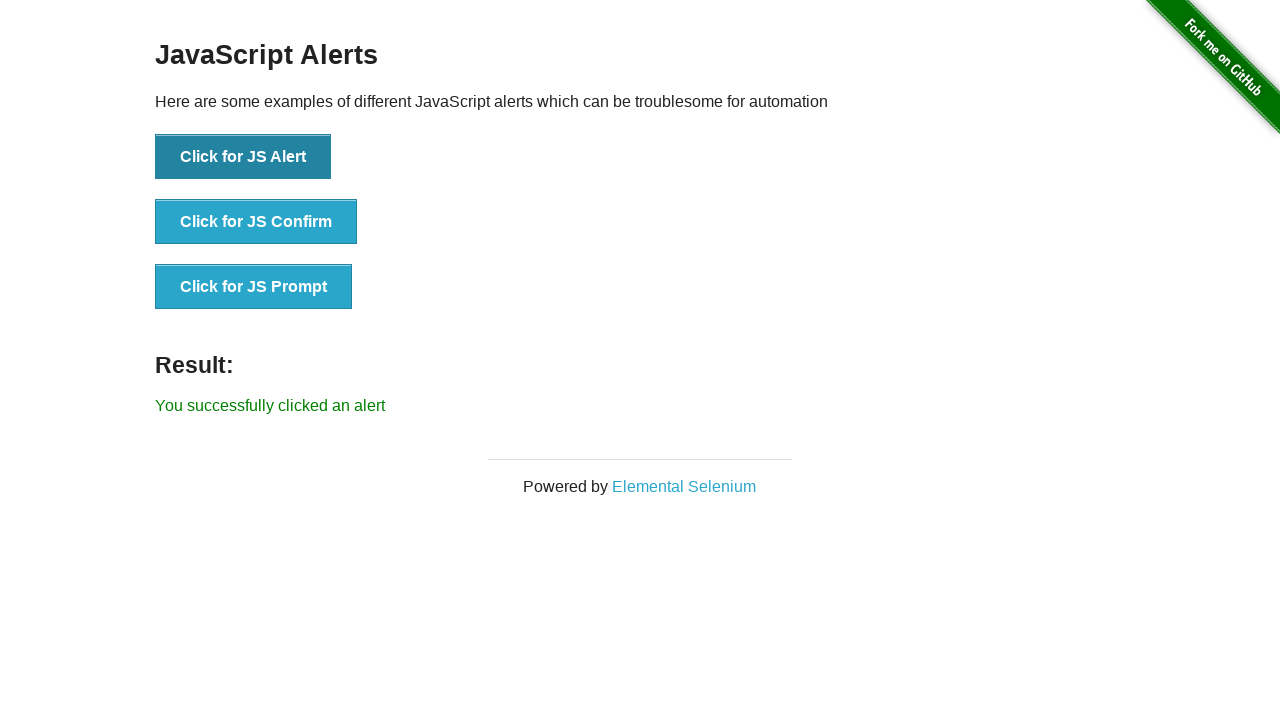